Opens the Rahul Shetty Academy Automation Practice page. This is a minimal test that only navigates to the page without performing additional actions.

Starting URL: https://rahulshettyacademy.com/AutomationPractice/

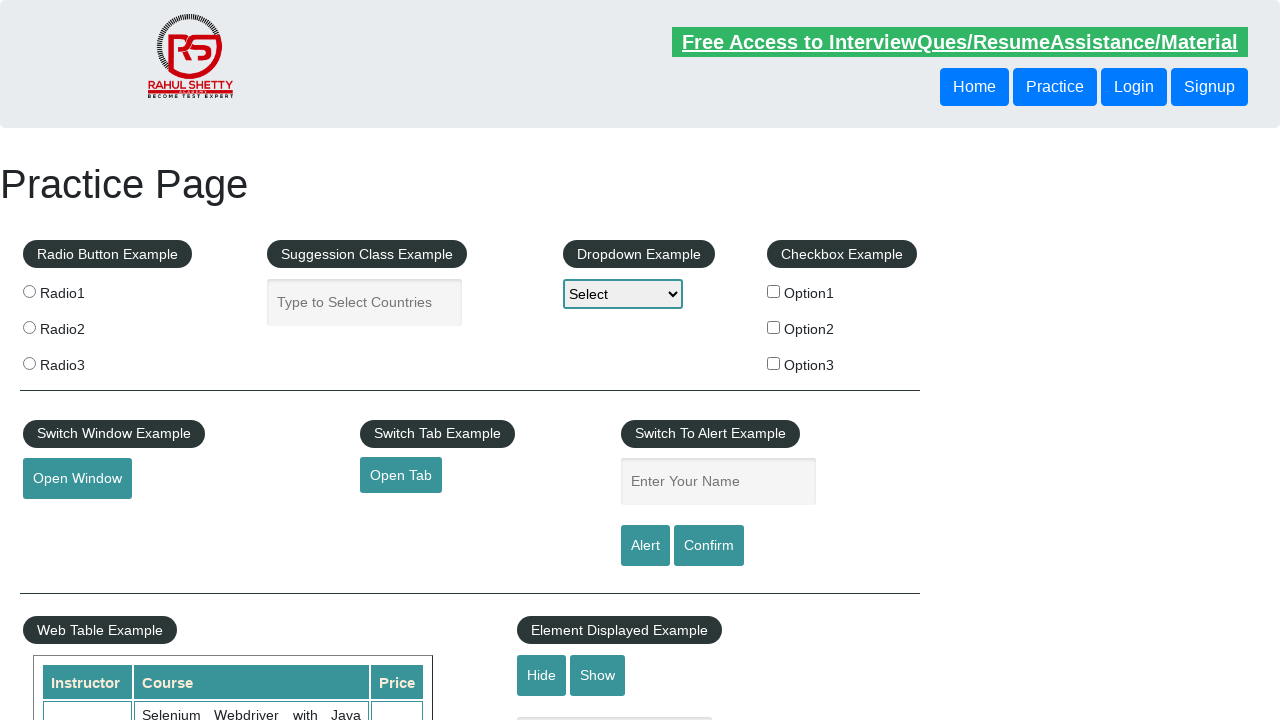

Waited for page DOM content to load on Rahul Shetty Academy Automation Practice page
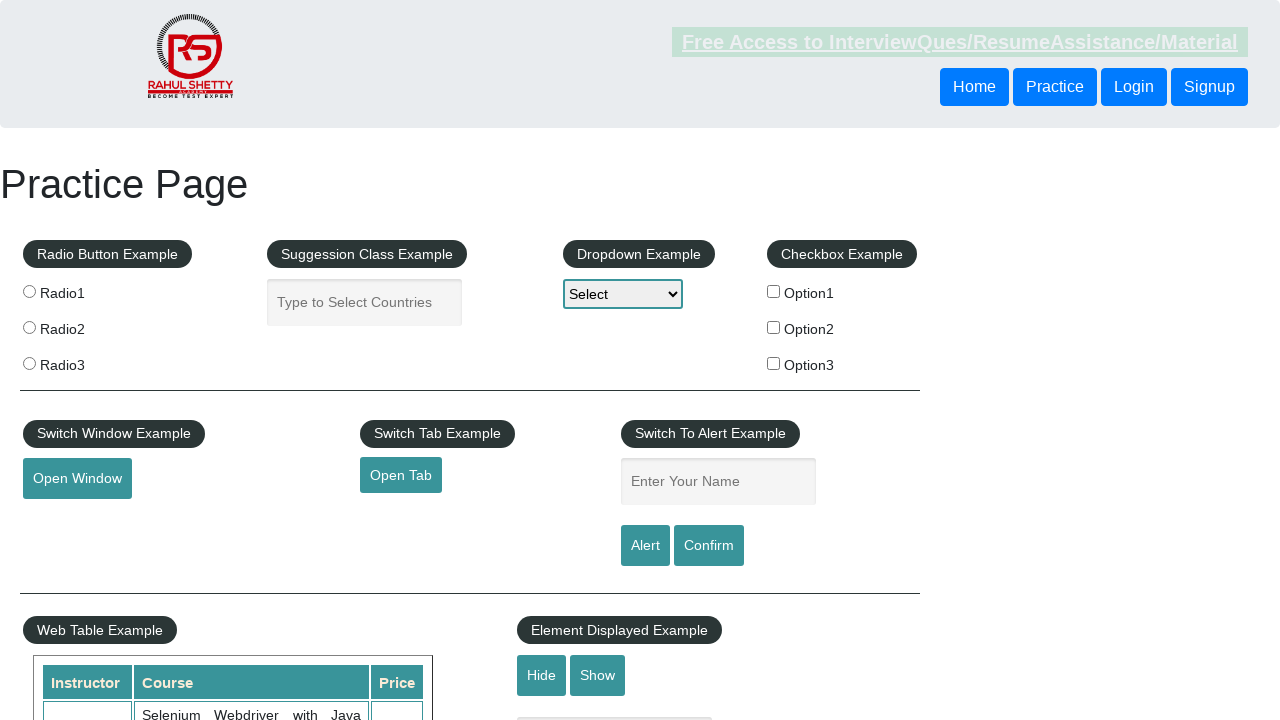

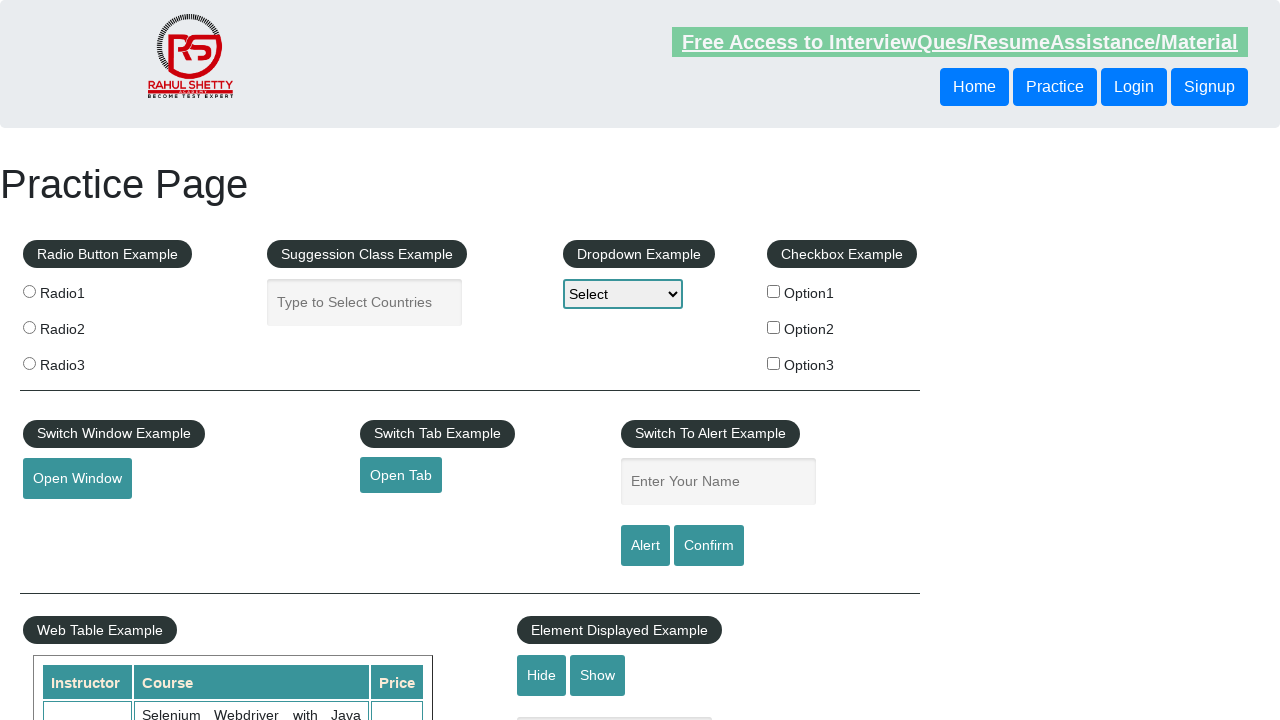